Tests textbox input functionality by entering a specific text string into the autocomplete field

Starting URL: https://rahulshettyacademy.com/AutomationPractice

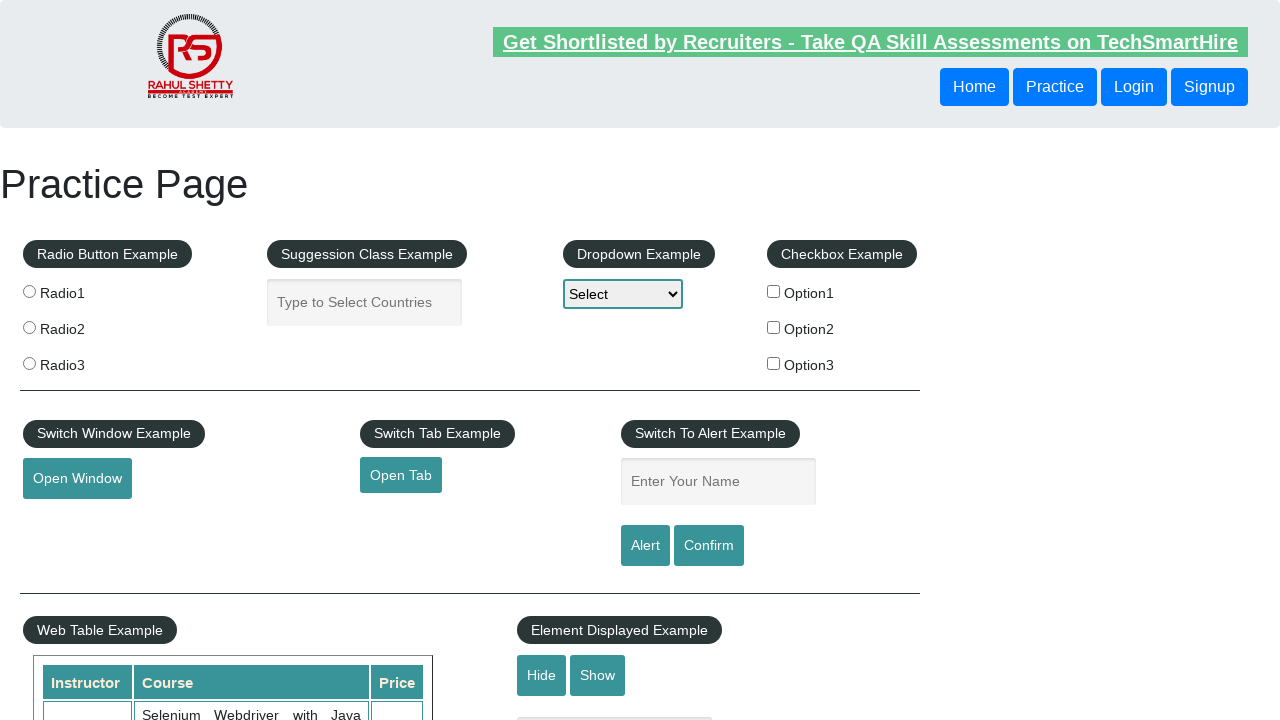

Filled autocomplete field with 'Rudra is tester of the day' on #autocomplete
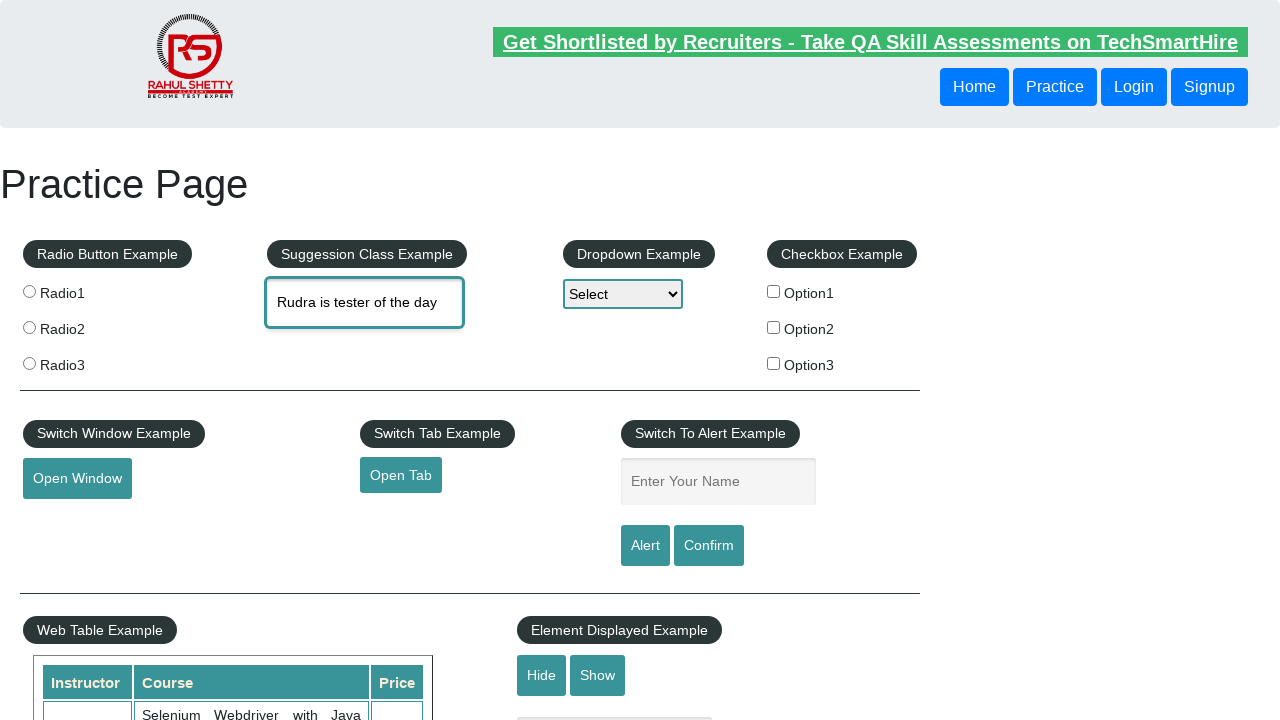

Verified that autocomplete field contains the correct text 'Rudra is tester of the day'
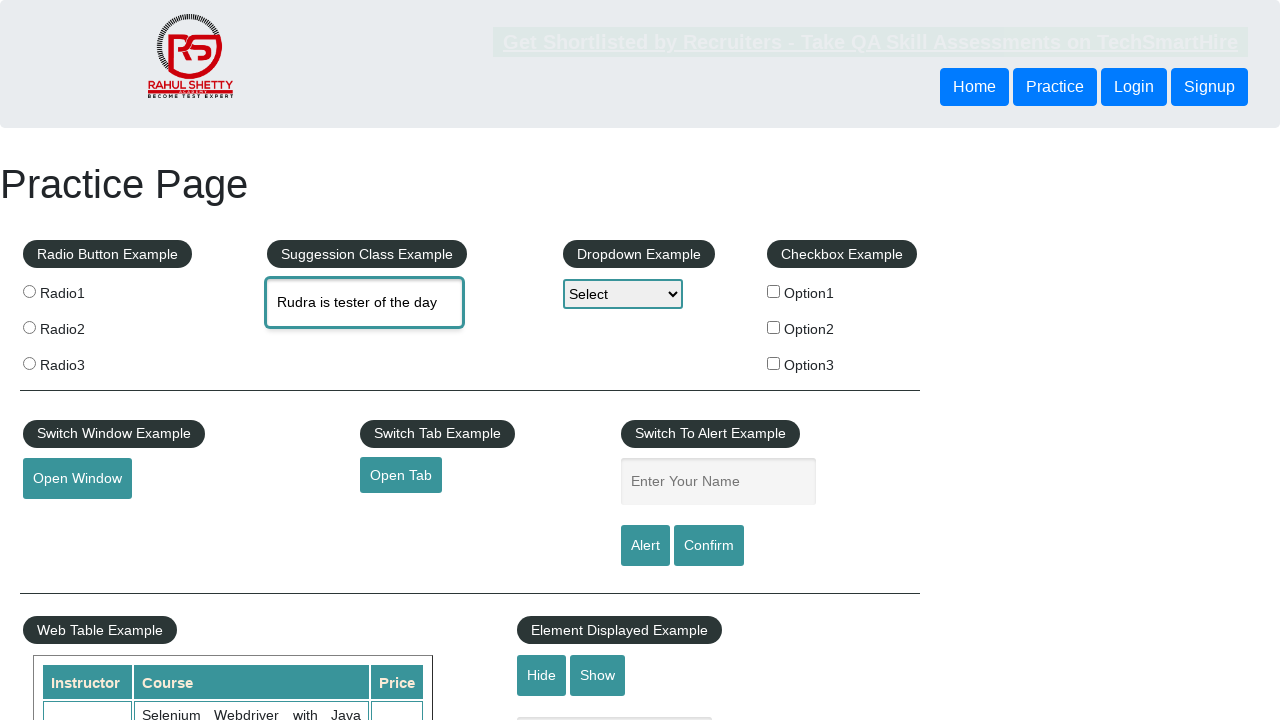

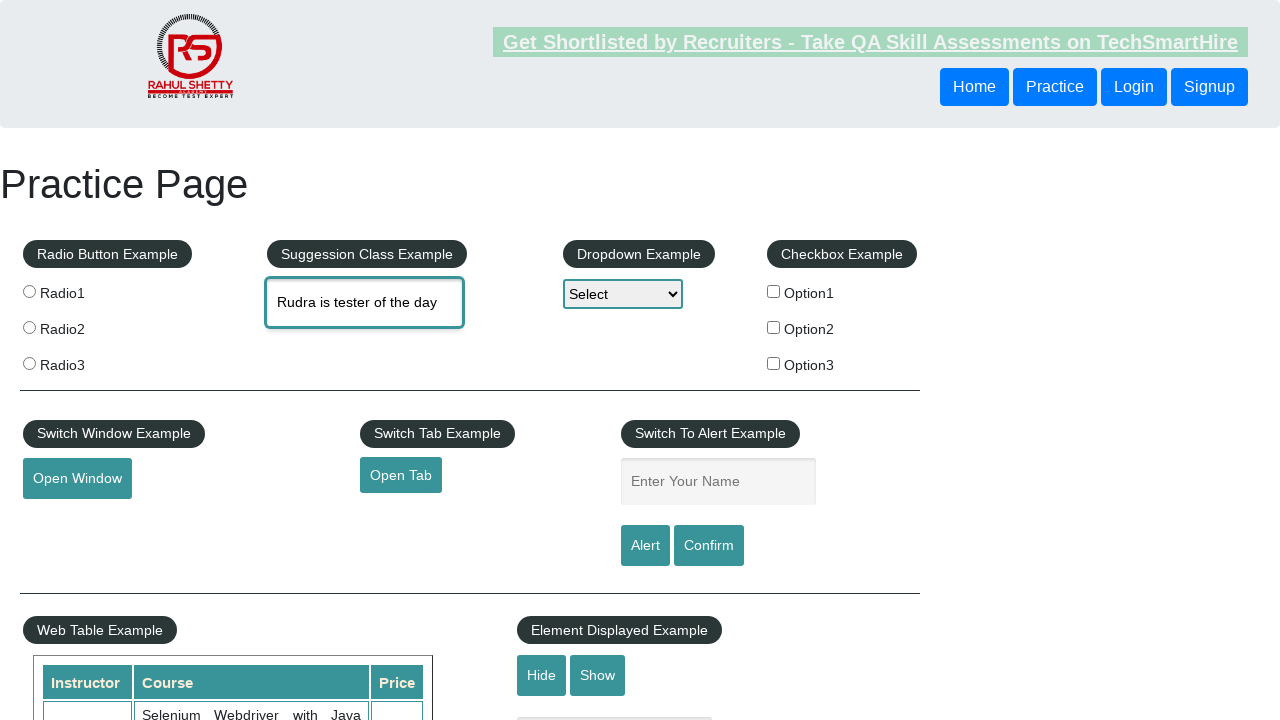